Tests the Pokemon search functionality on Pikalytics by entering a Pokemon name in the search box, clicking on the search result, and verifying the Pokemon details page loads.

Starting URL: https://www.pikalytics.com/

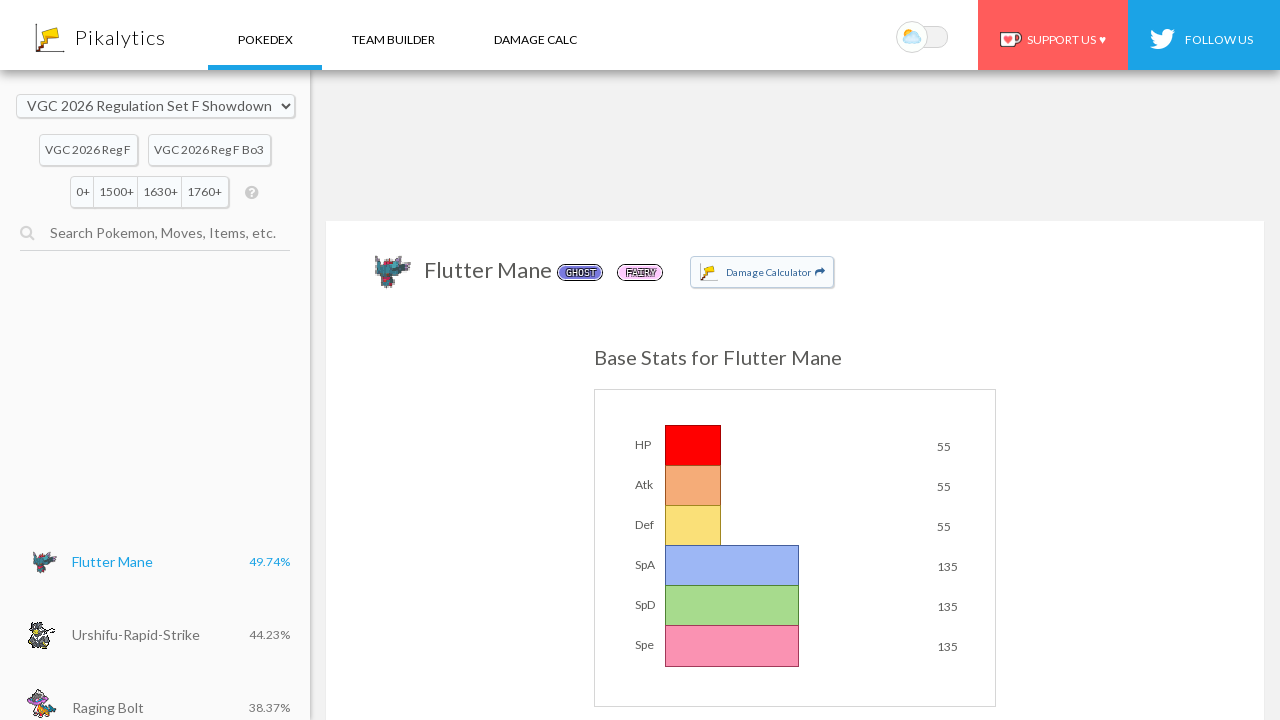

Search box became available
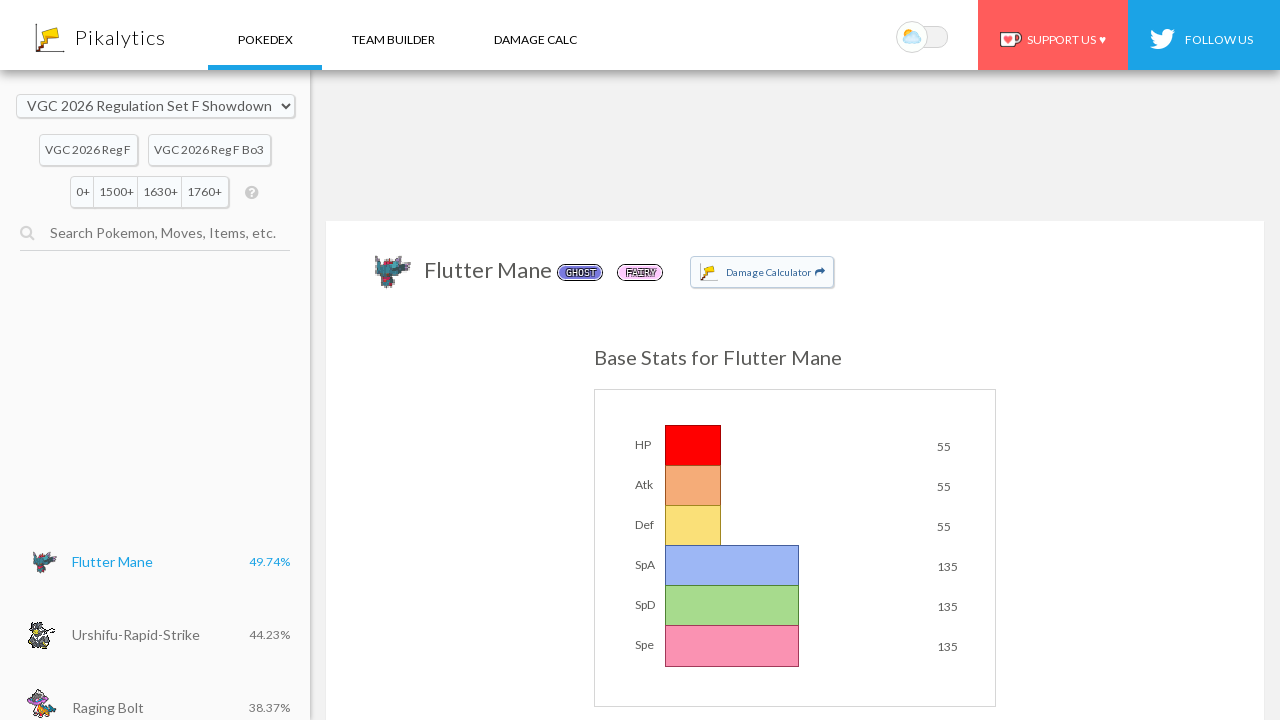

Entered 'pikachu' in search box on #search
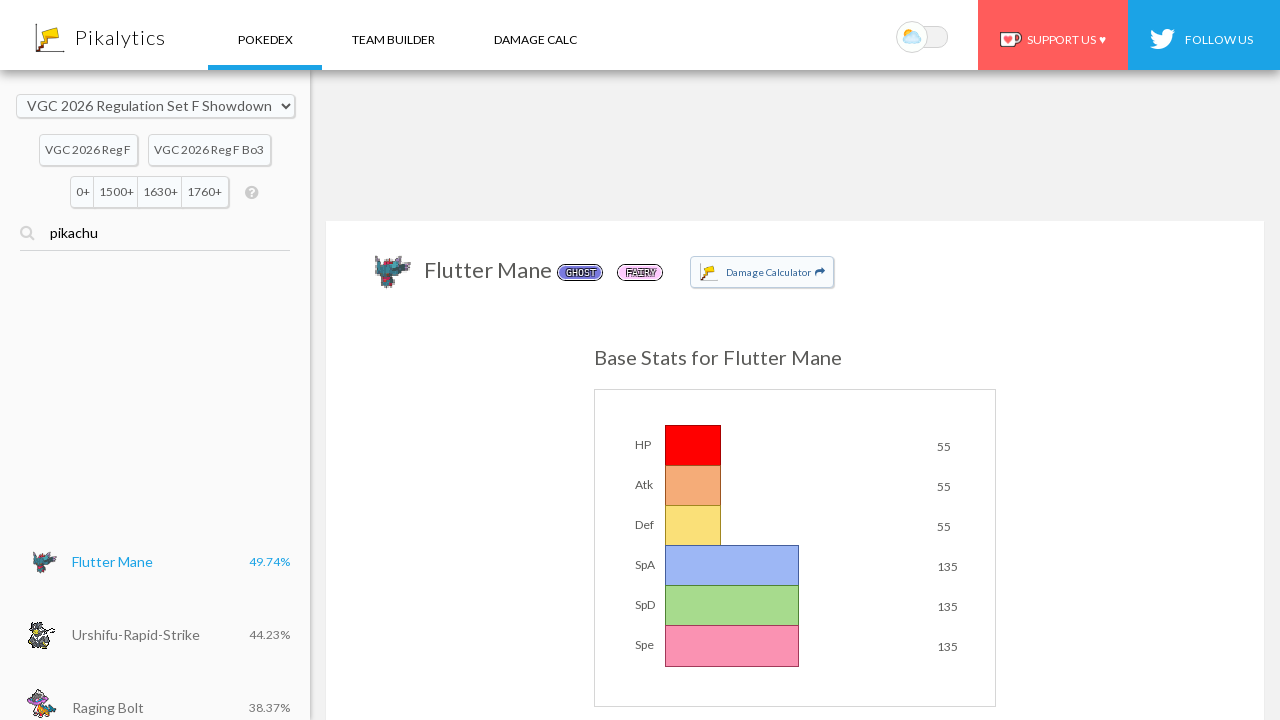

Waited 2 seconds for search results to appear
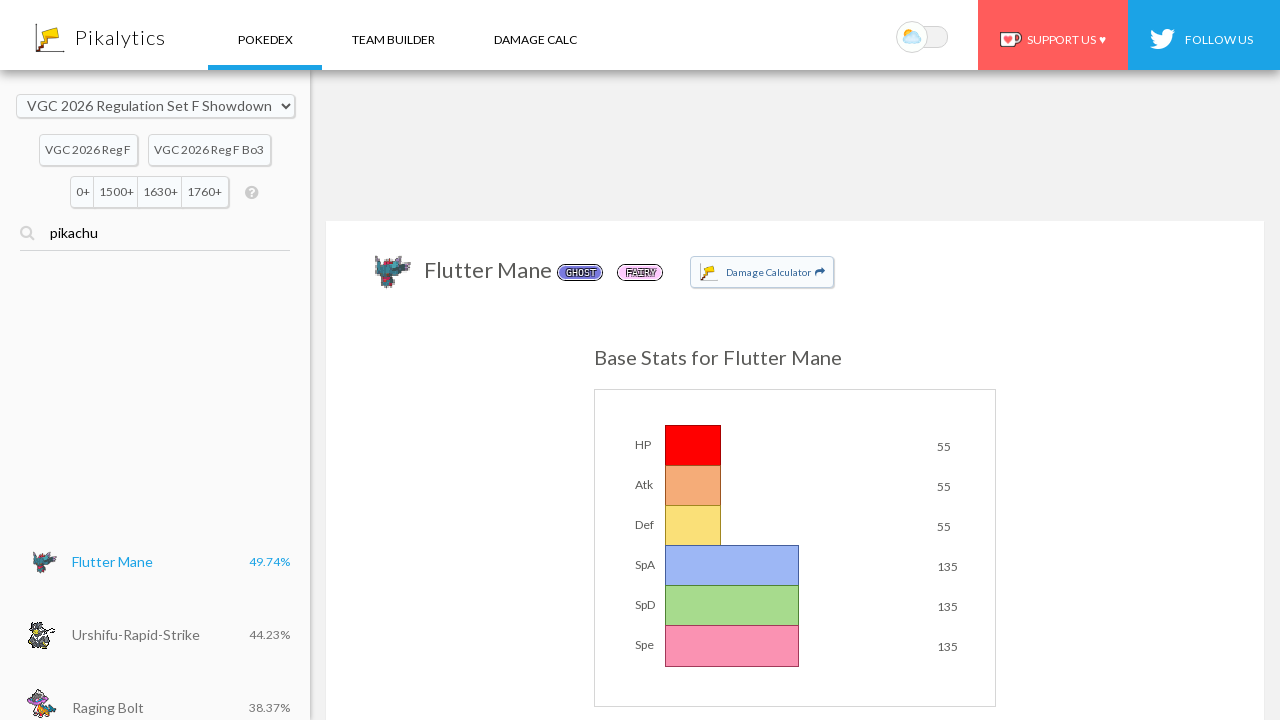

Pressed Enter to search when specific result not found on #search
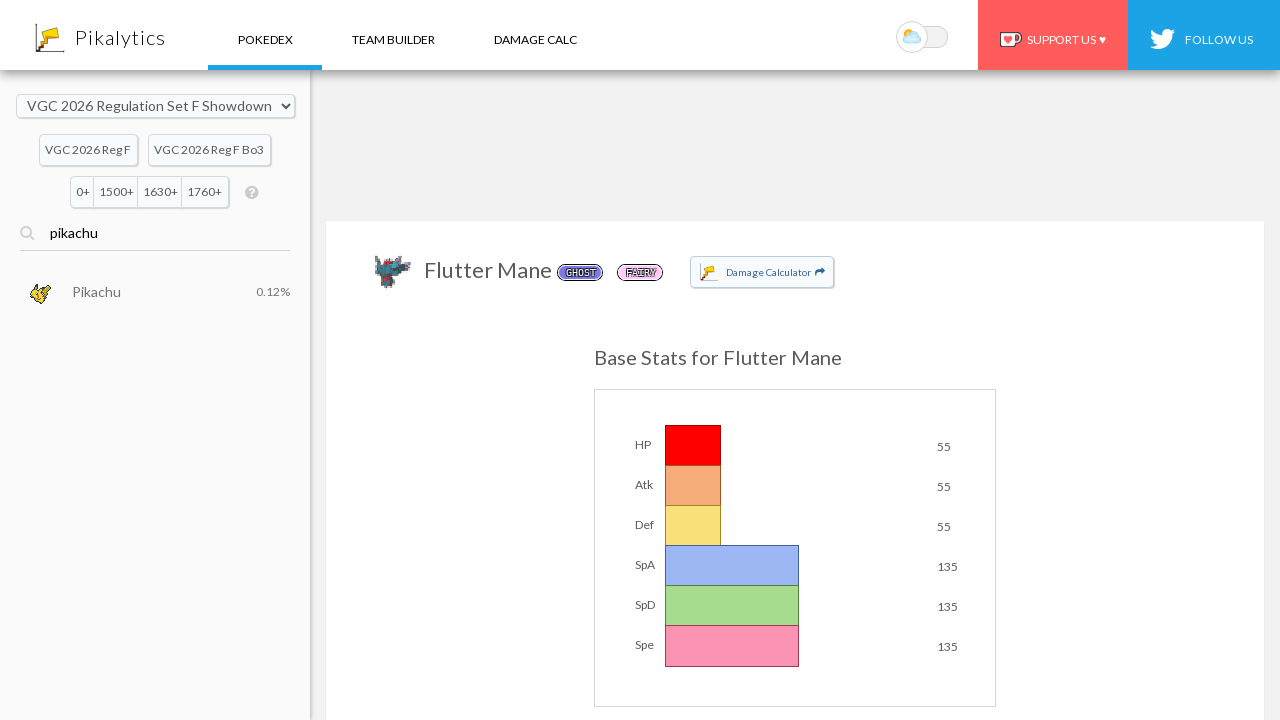

Pokemon details page loaded with type information
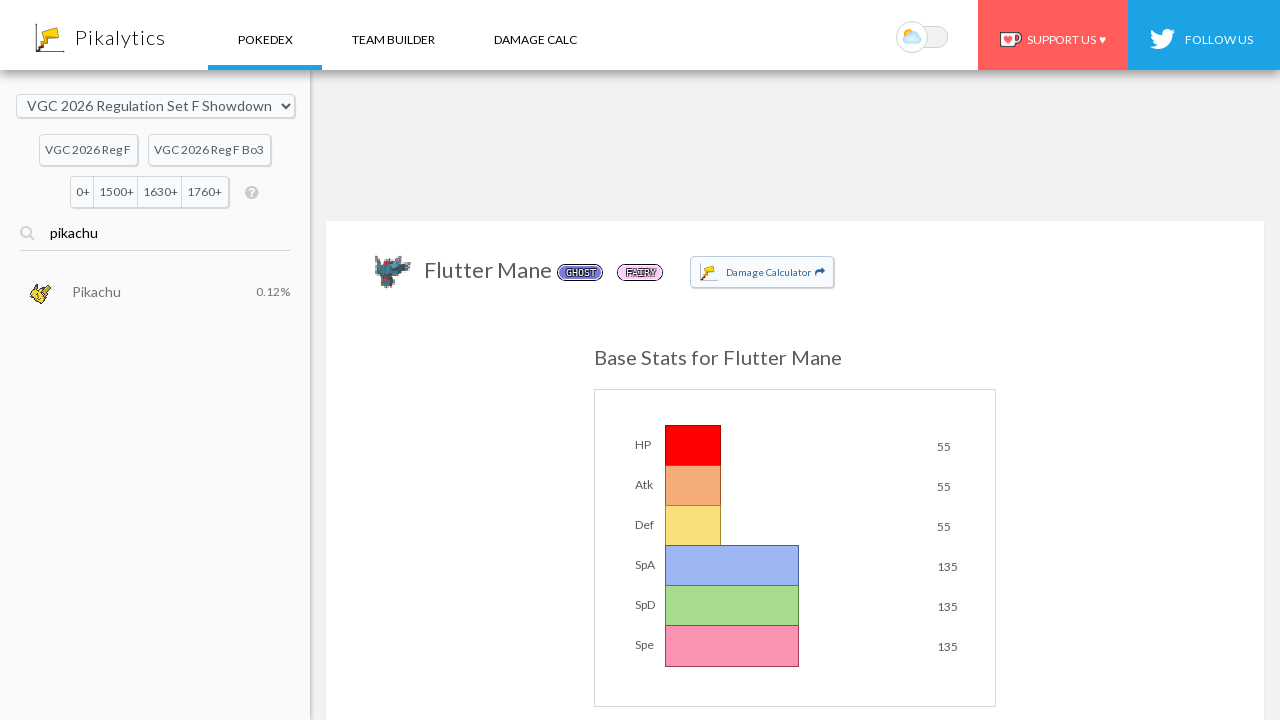

Pokemon type element is visible on details page
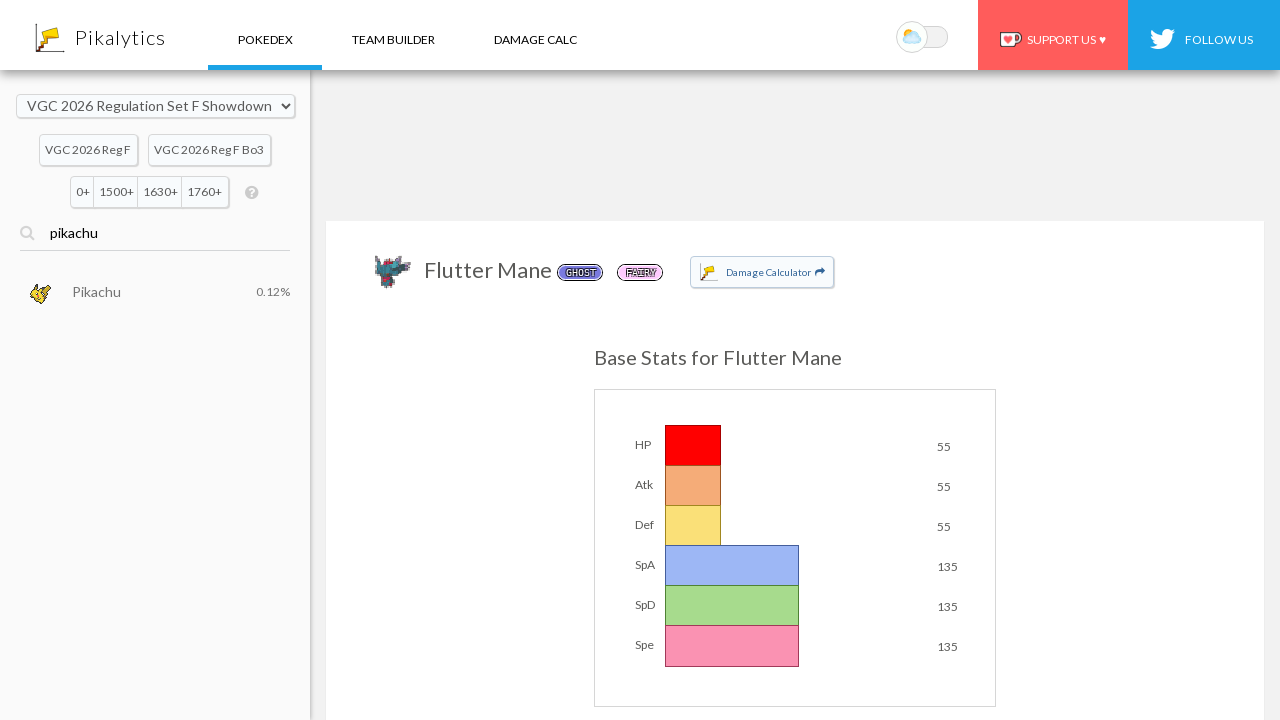

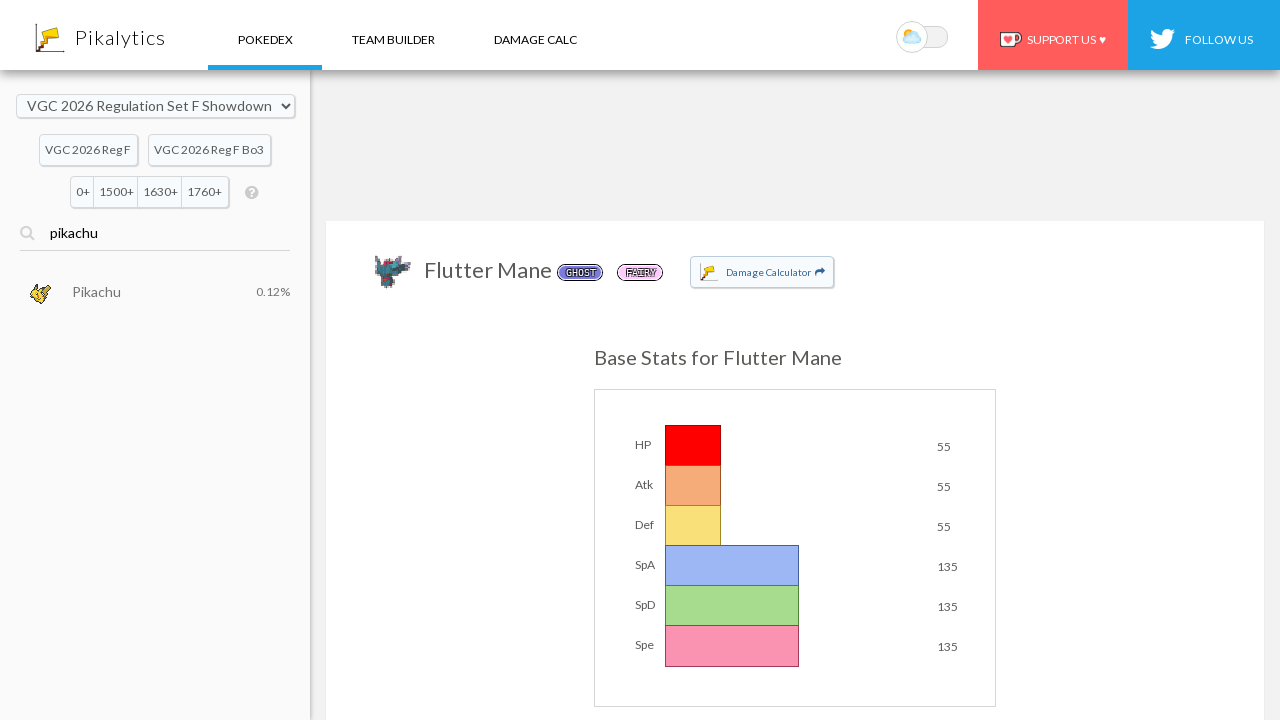